Tests login form behavior when no credentials are entered by clicking the login button directly

Starting URL: https://demo.applitools.com/hackathon.html

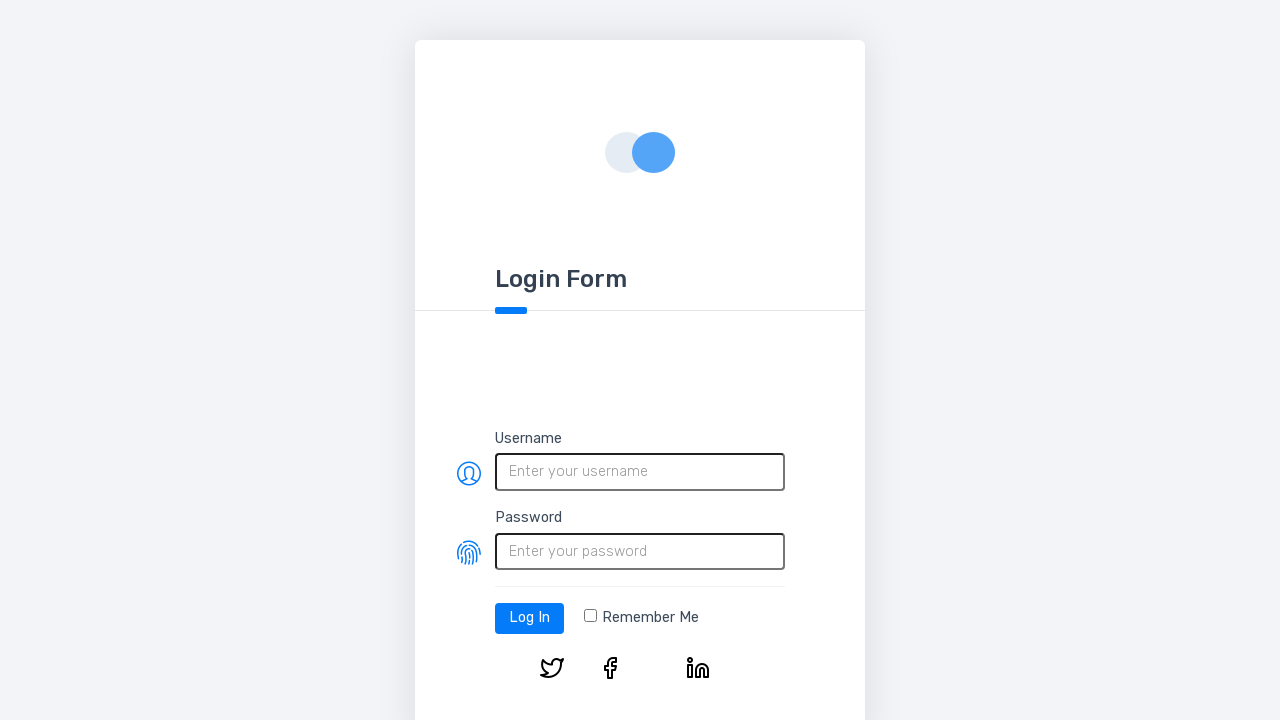

Navigated to login page at https://demo.applitools.com/hackathon.html
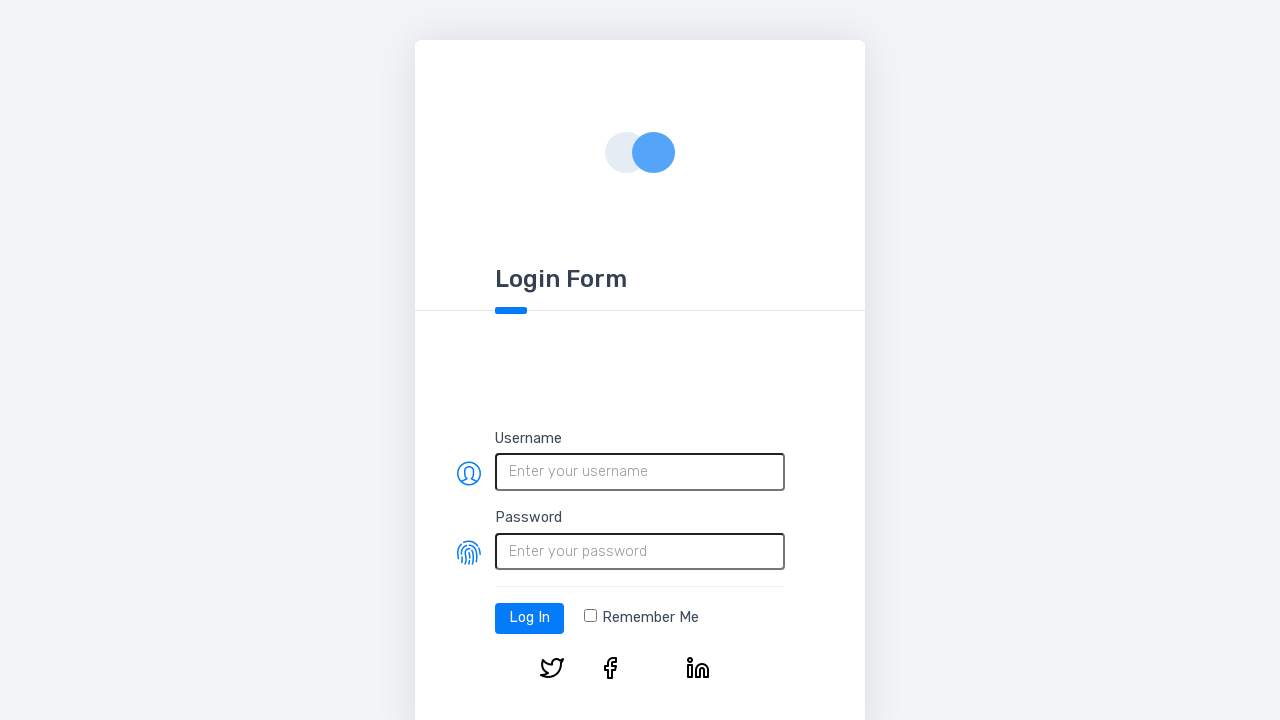

Clicked login button without entering any credentials at (530, 618) on #log-in
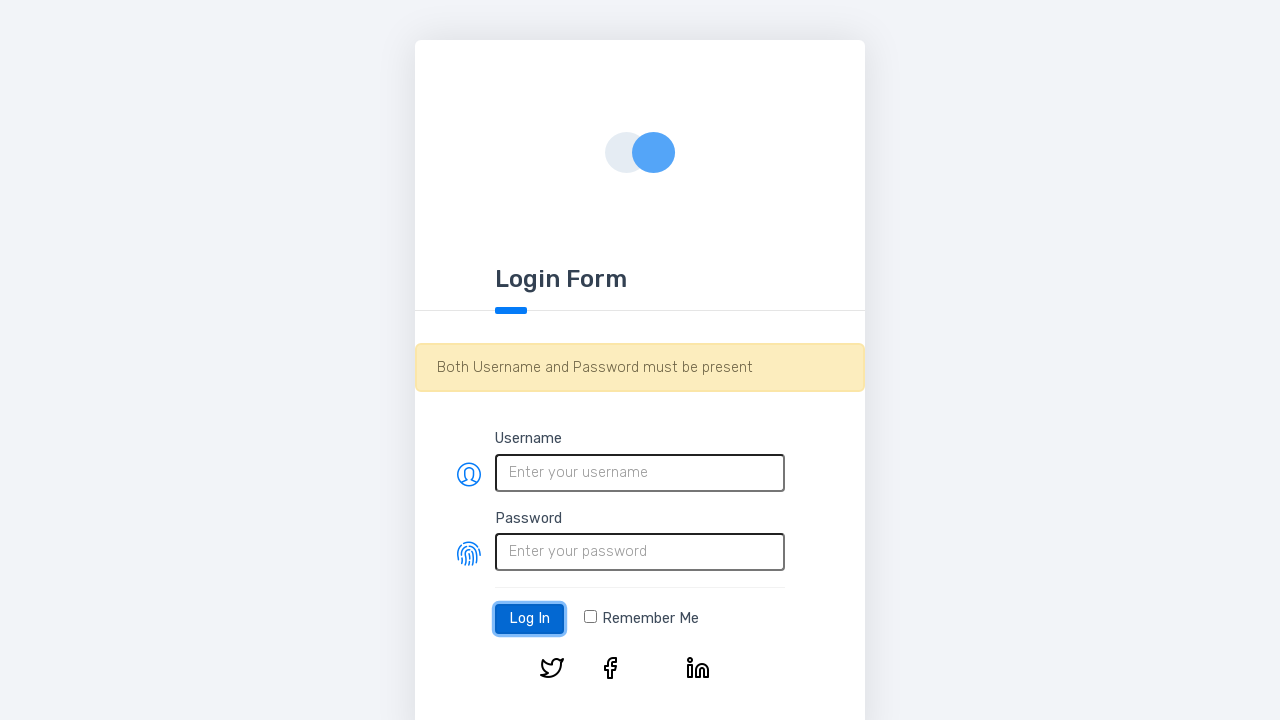

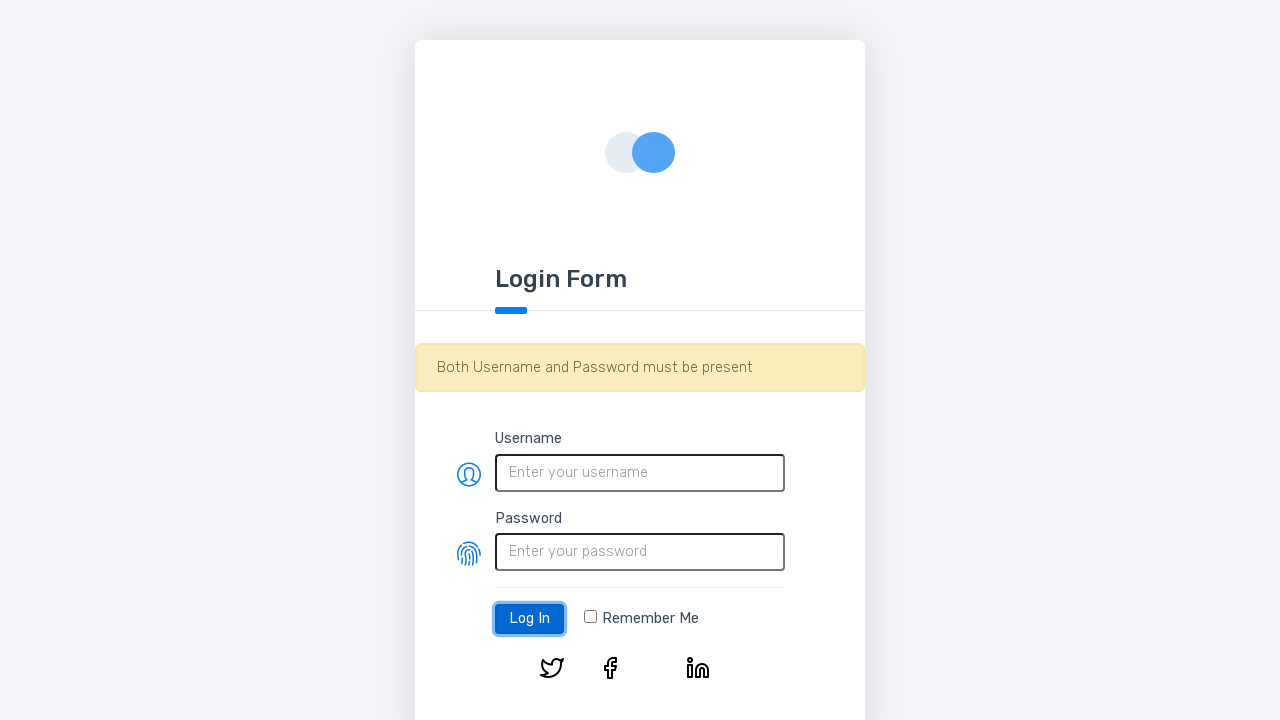